Tests invalid login attempts with various username/password combinations and verifies the error message displayed

Starting URL: https://www.saucedemo.com/

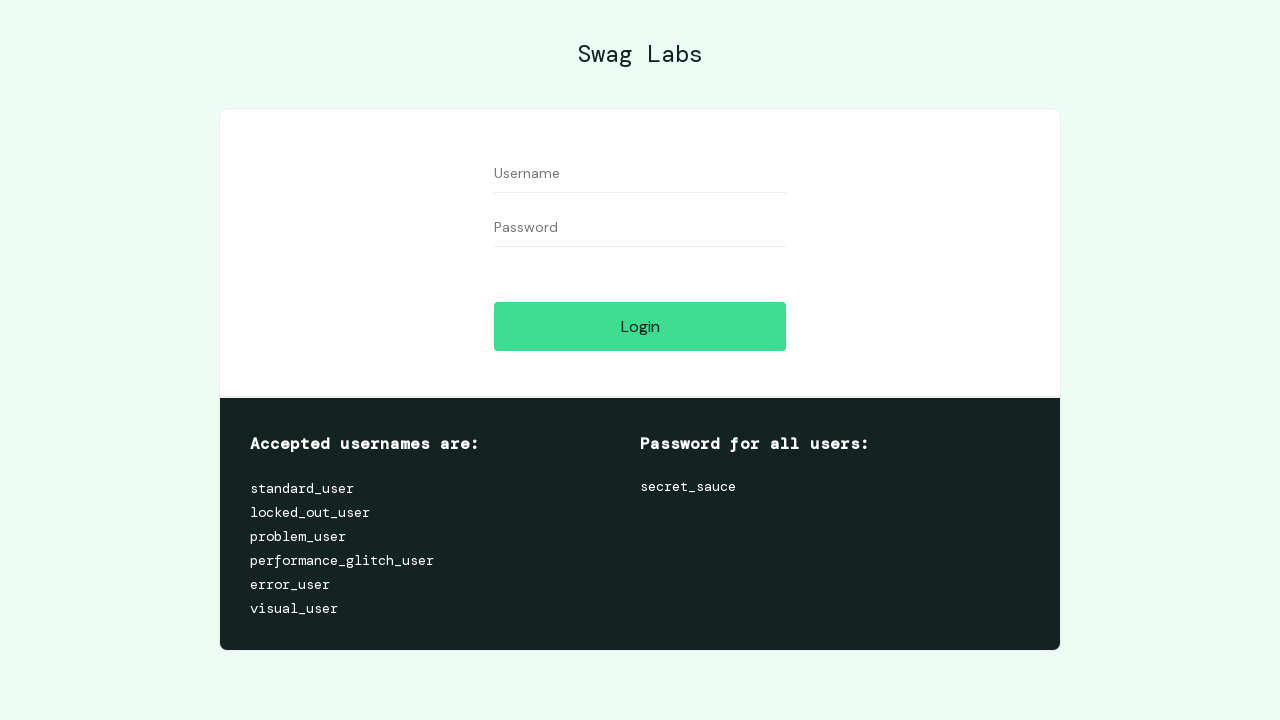

Filled username field with 'testuser123' on #user-name
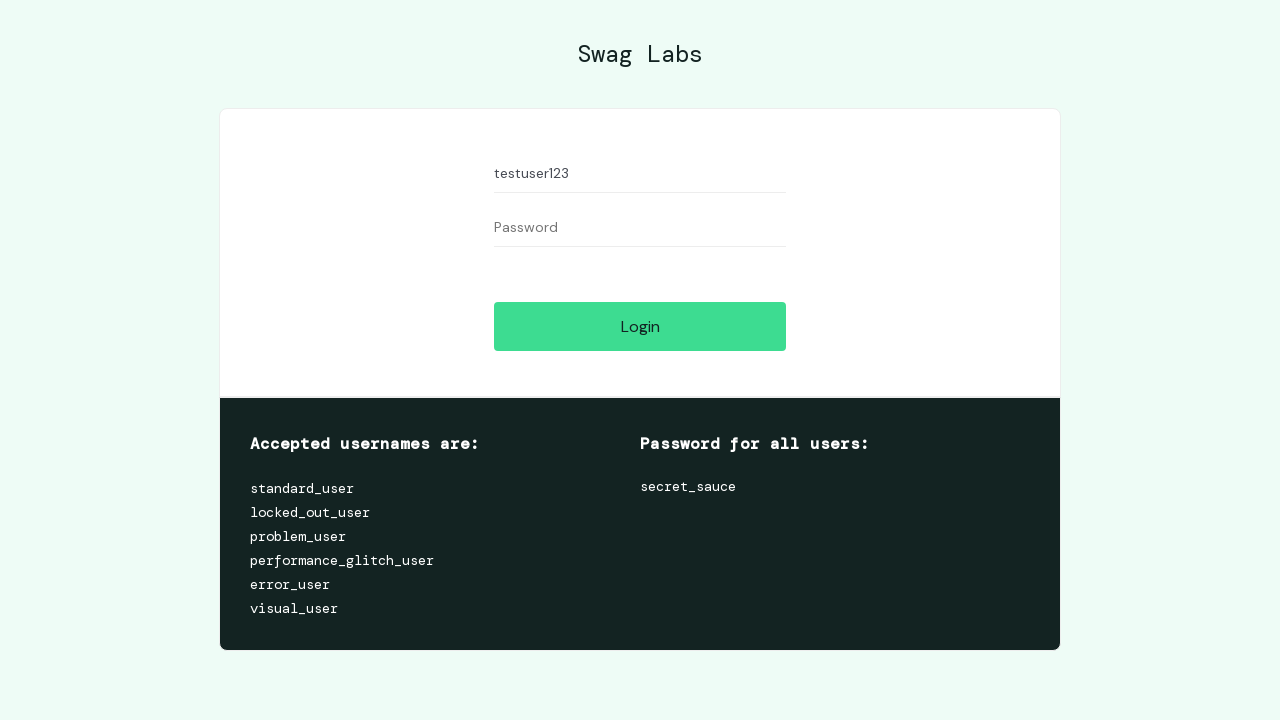

Filled password field with 'wrongpass456' on #password
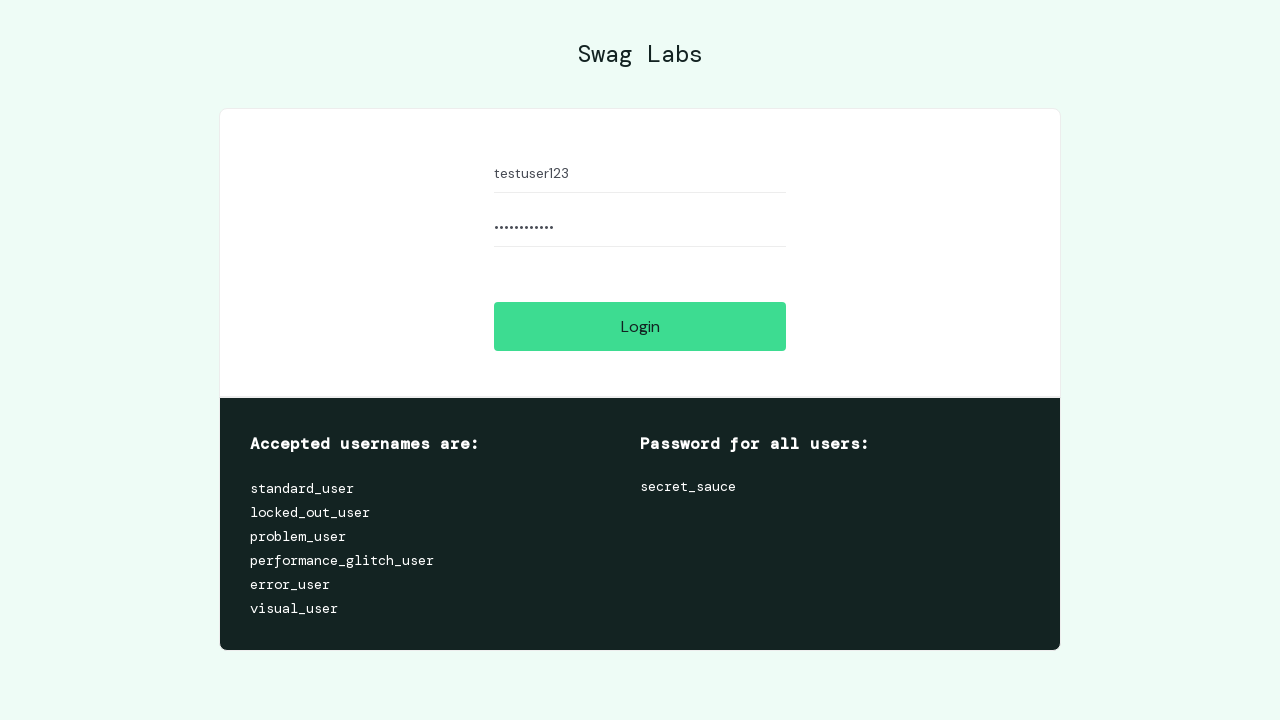

Clicked login button to attempt invalid login at (640, 326) on #login-button
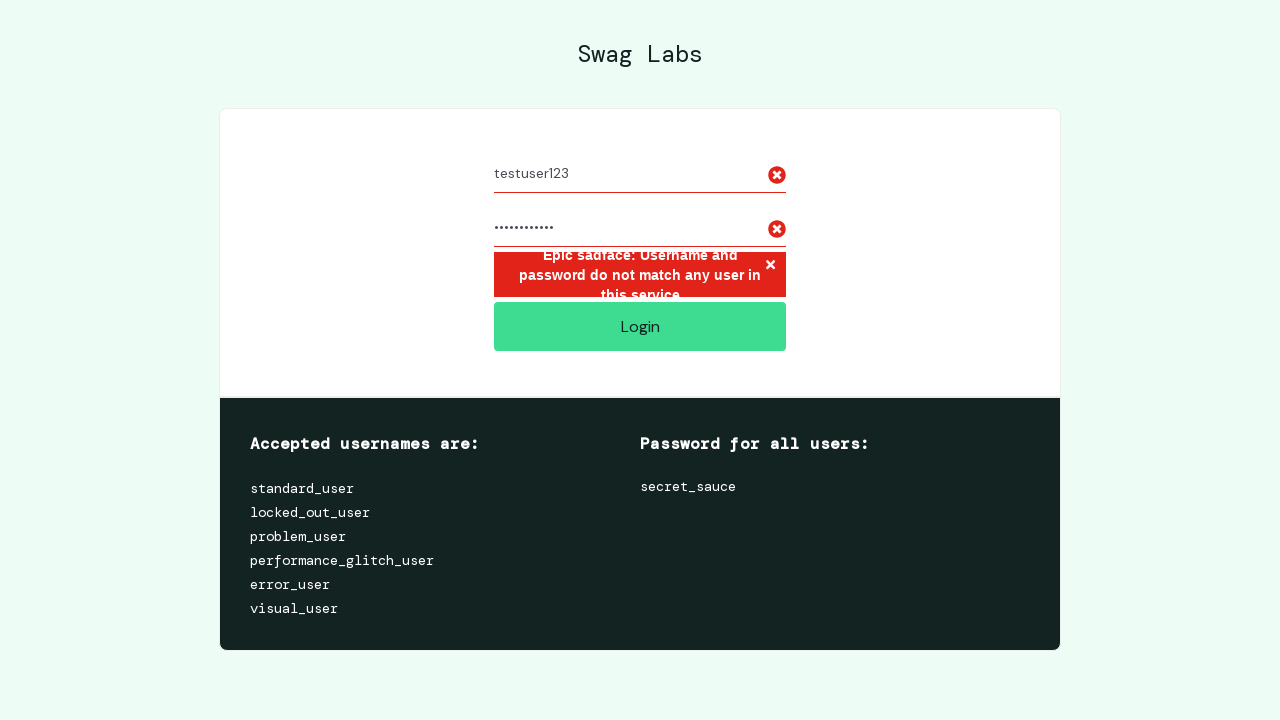

Error message displayed after invalid login attempt
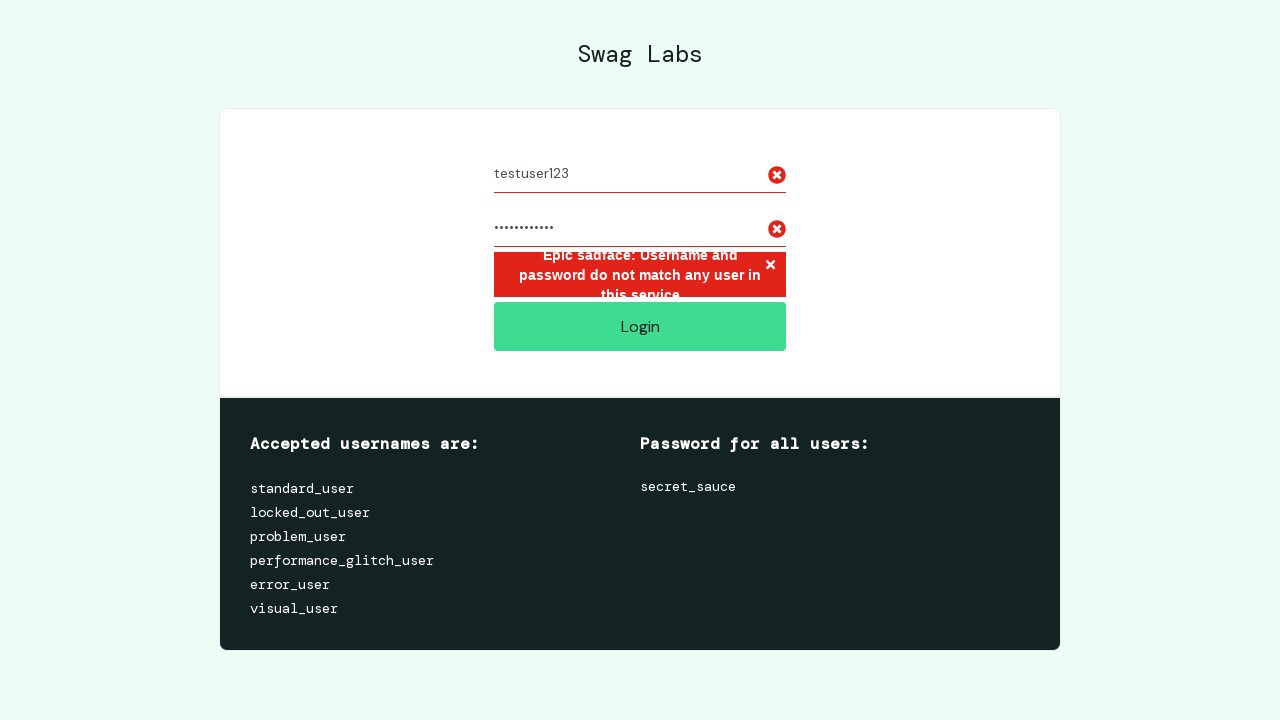

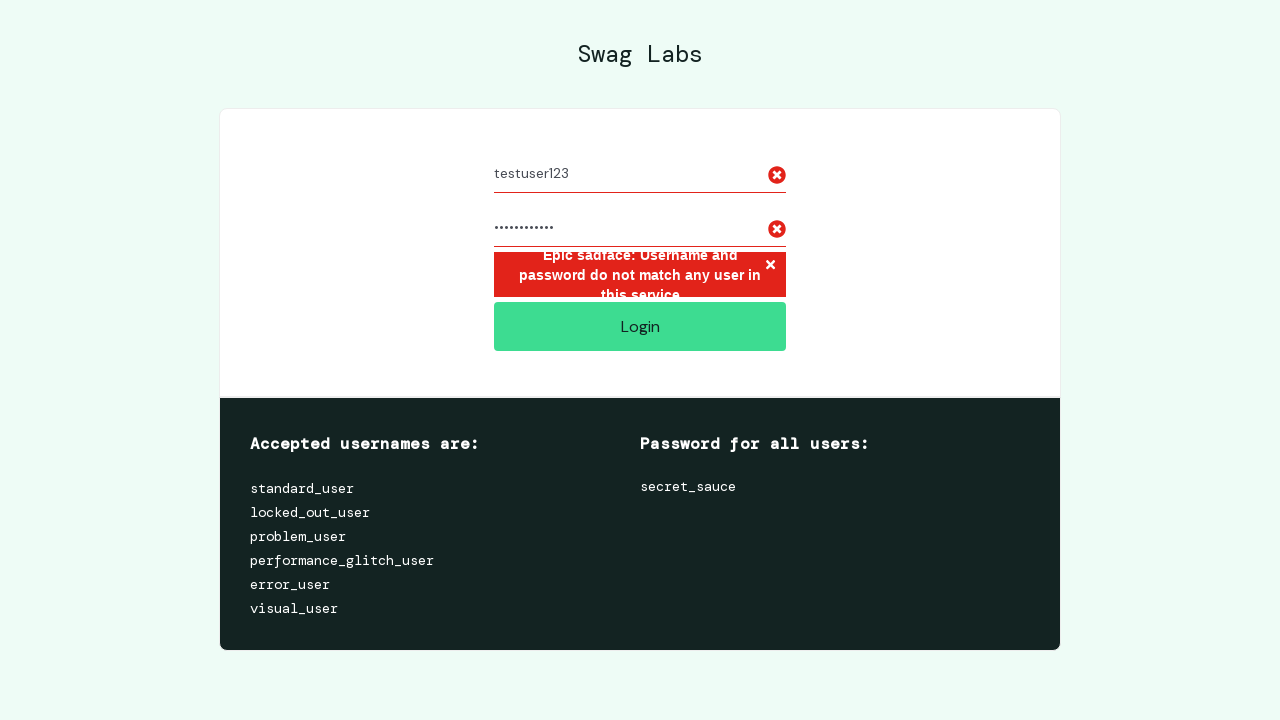